Tests adding a new todo item by typing in the input field and pressing Enter, then verifying the item appears in the list

Starting URL: https://todomvc.com/examples/react/dist/

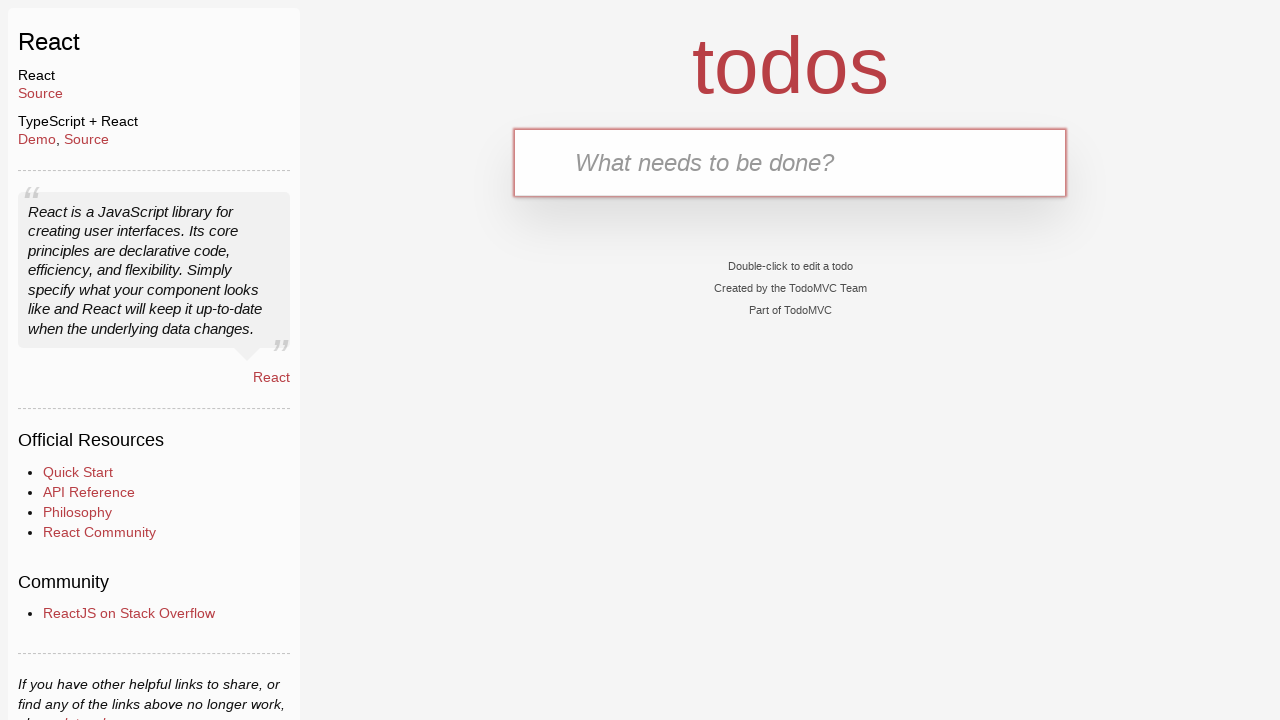

Navigated to TodoMVC React application
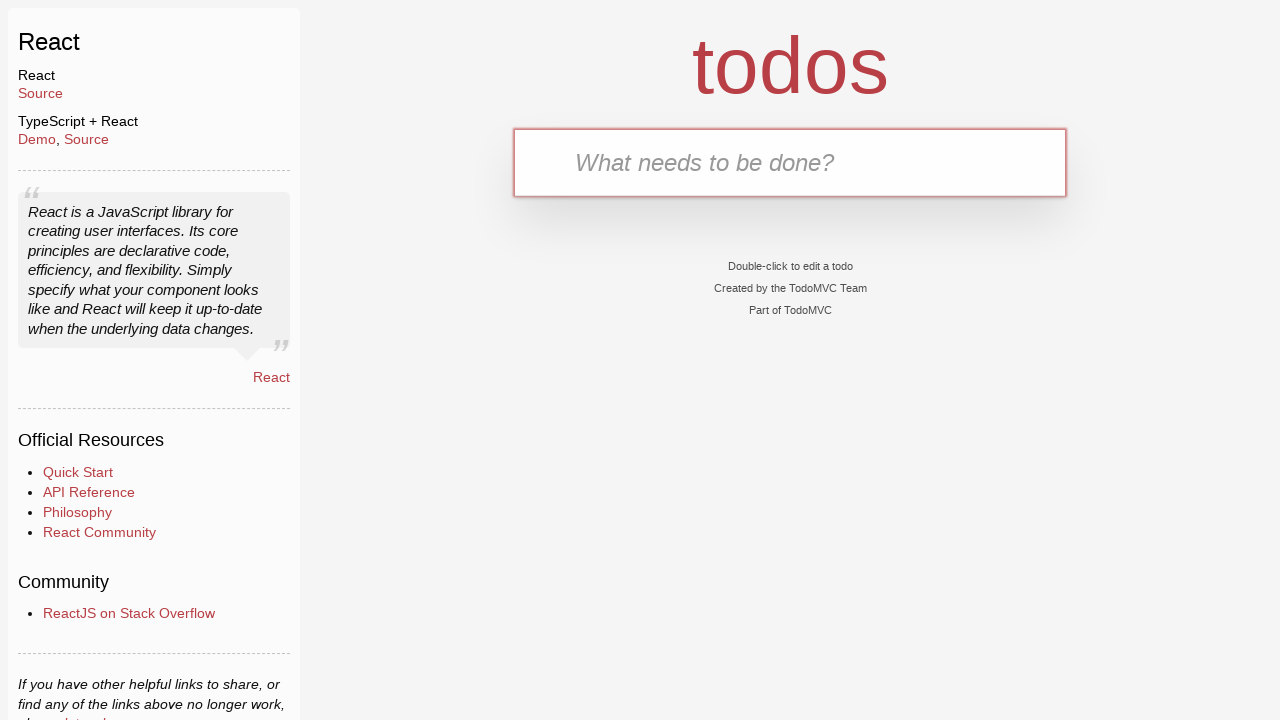

Typed 'Item 1' into the todo input field on #todo-input
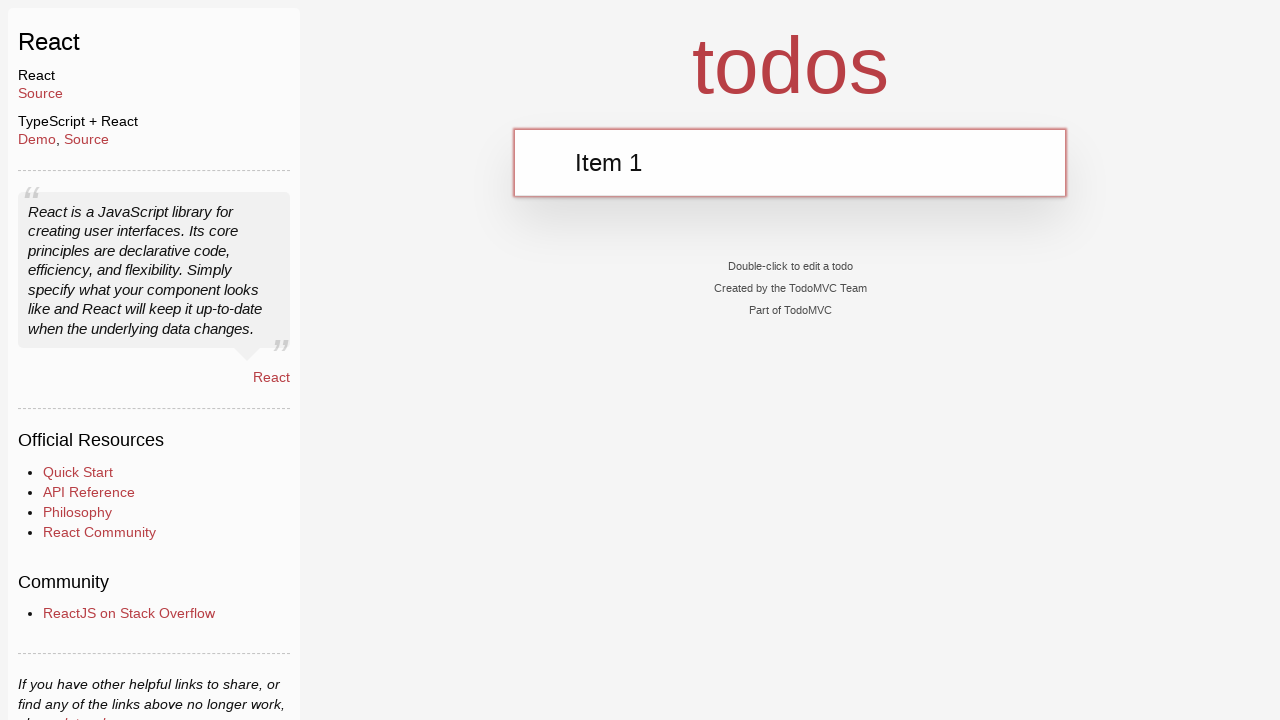

Pressed Enter to submit the new todo item on #todo-input
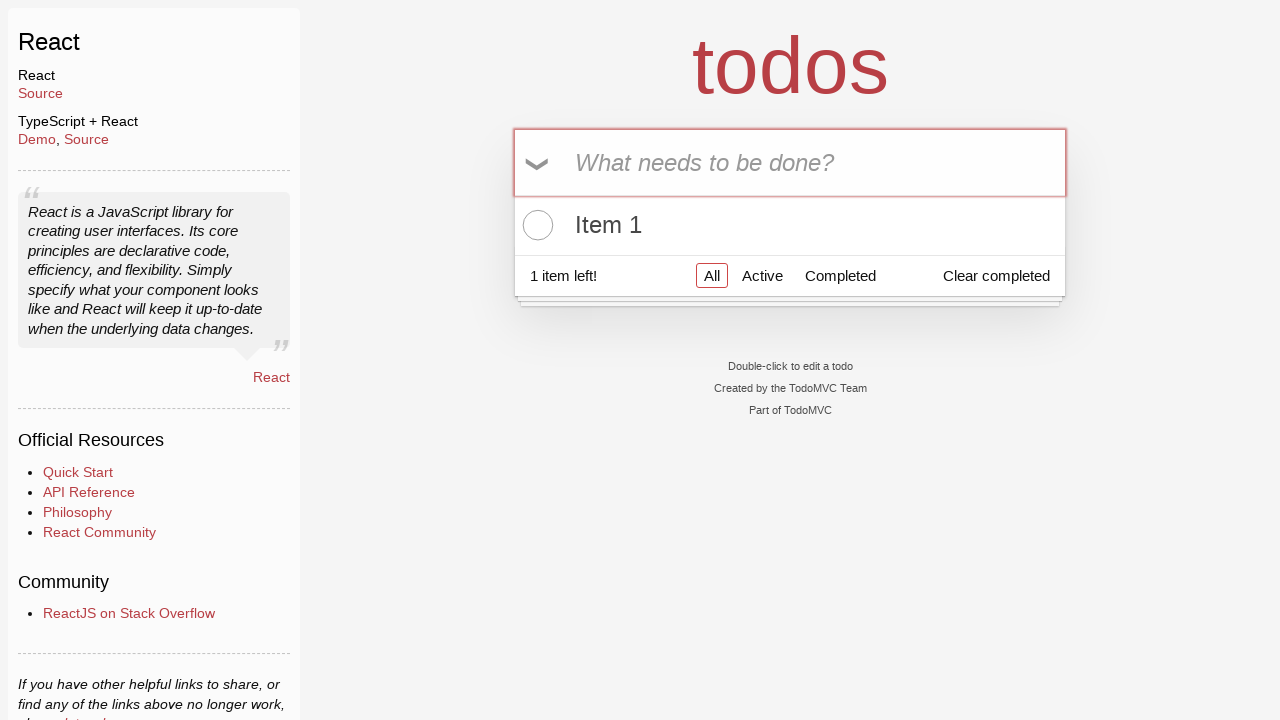

Located the todo list element
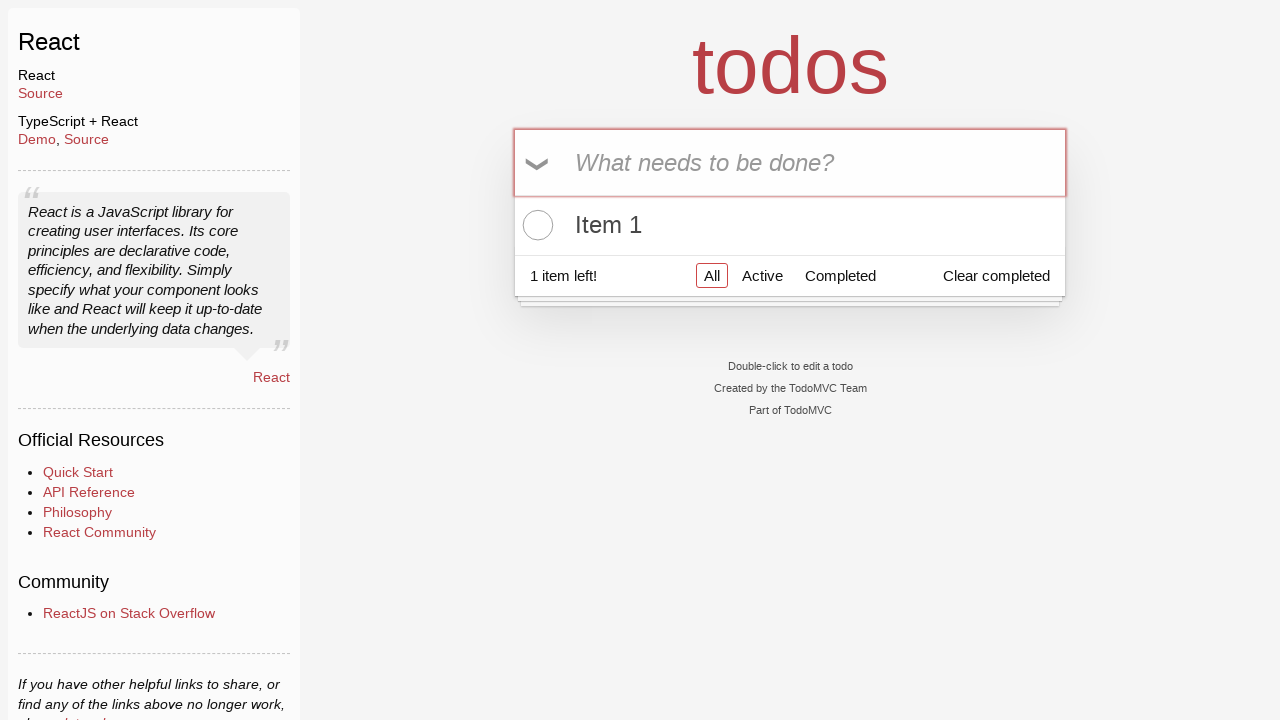

Todo list became visible
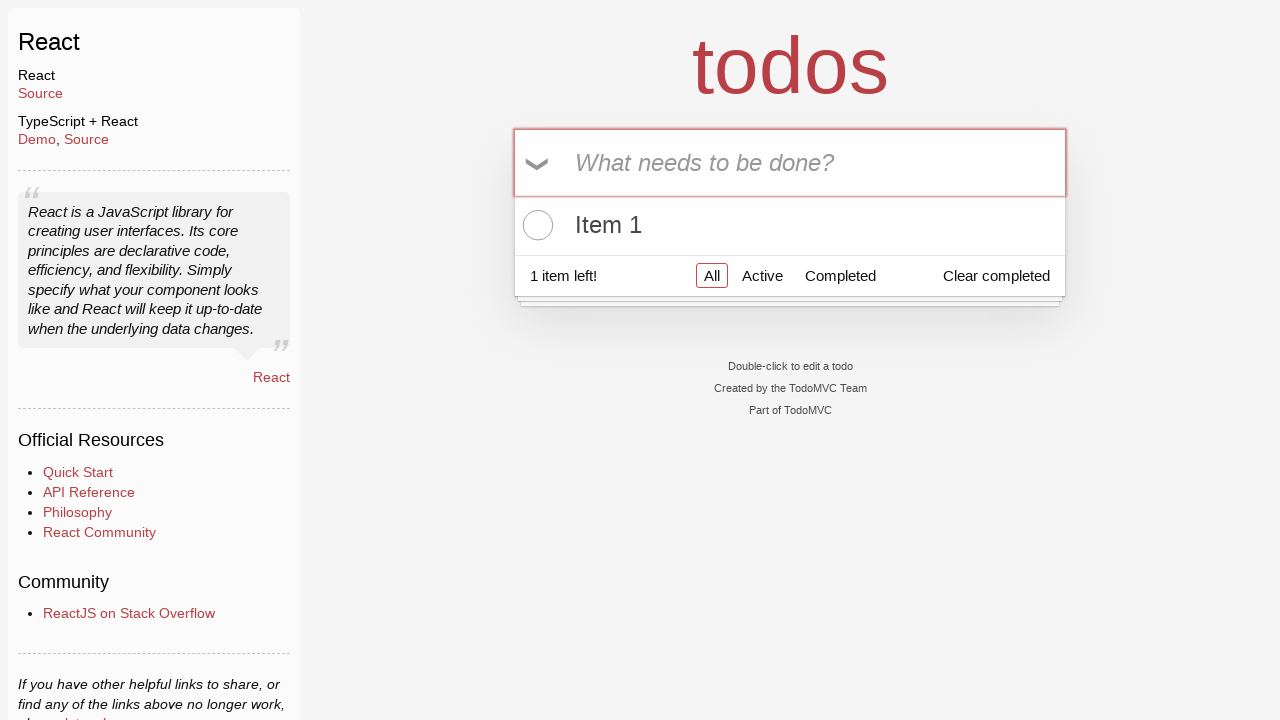

Verified that 'Item 1' appears in the todo list
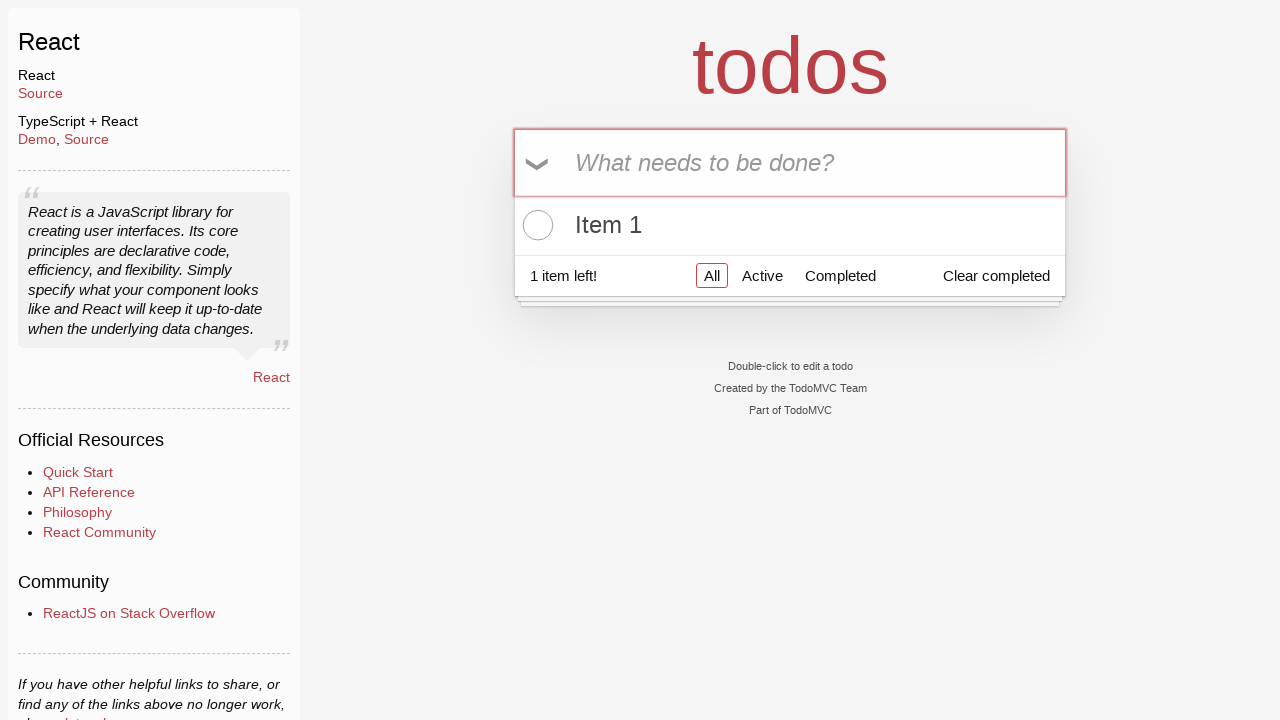

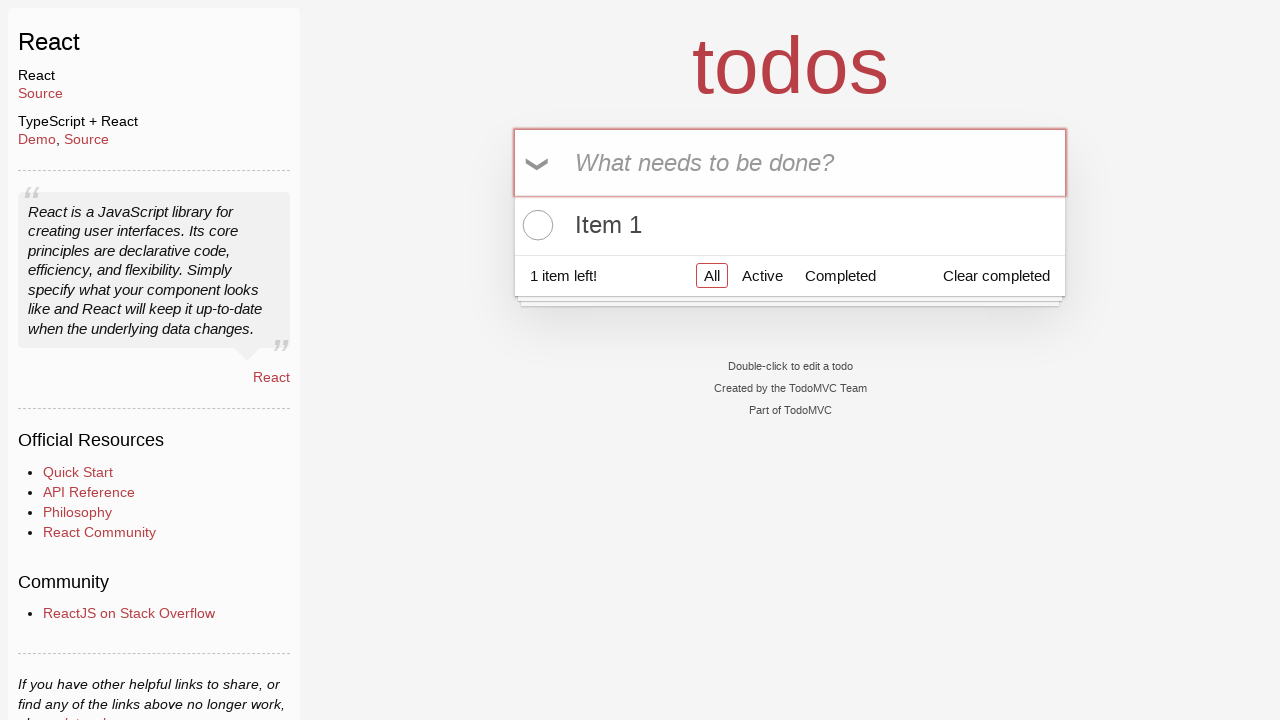